Tests selecting multiple options from a dropdown/listbox on W3Schools by switching to an iframe and selecting "Volvo" and "Saab" from a multi-select element

Starting URL: https://www.w3schools.com/tags/tryit.asp?filename=tryhtml_select_multiple

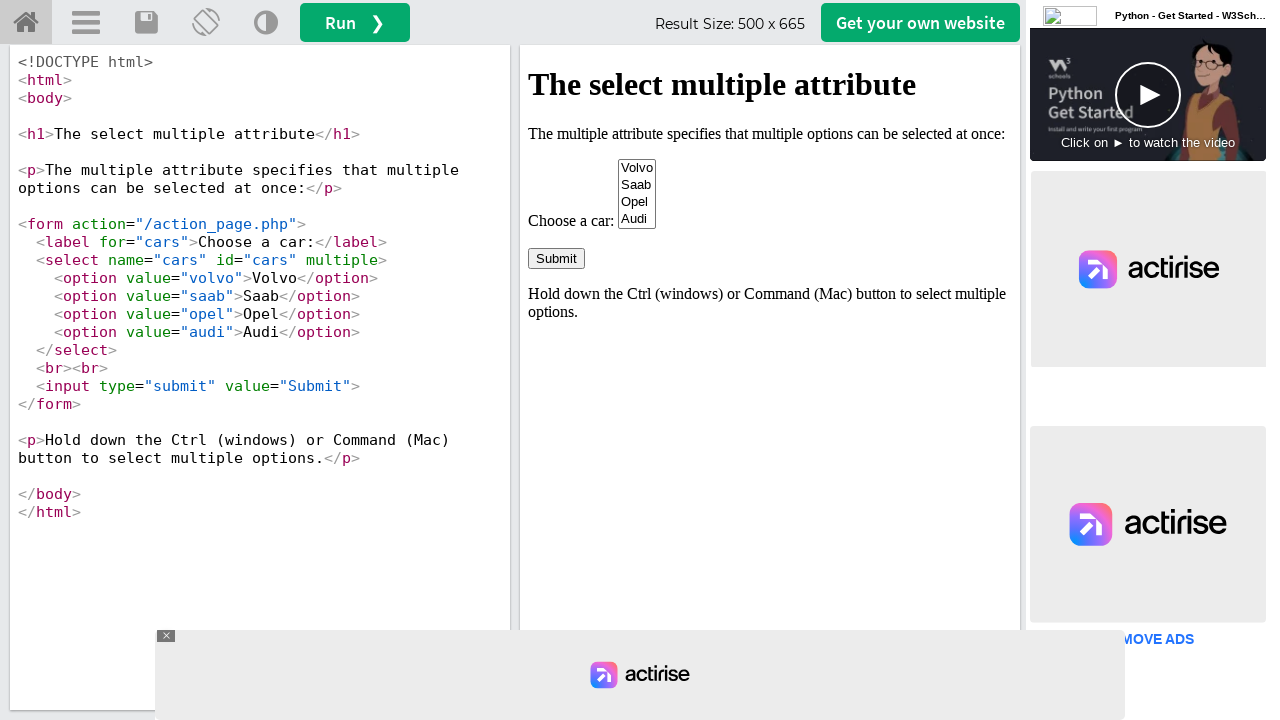

Located iframe with id 'iframeResult'
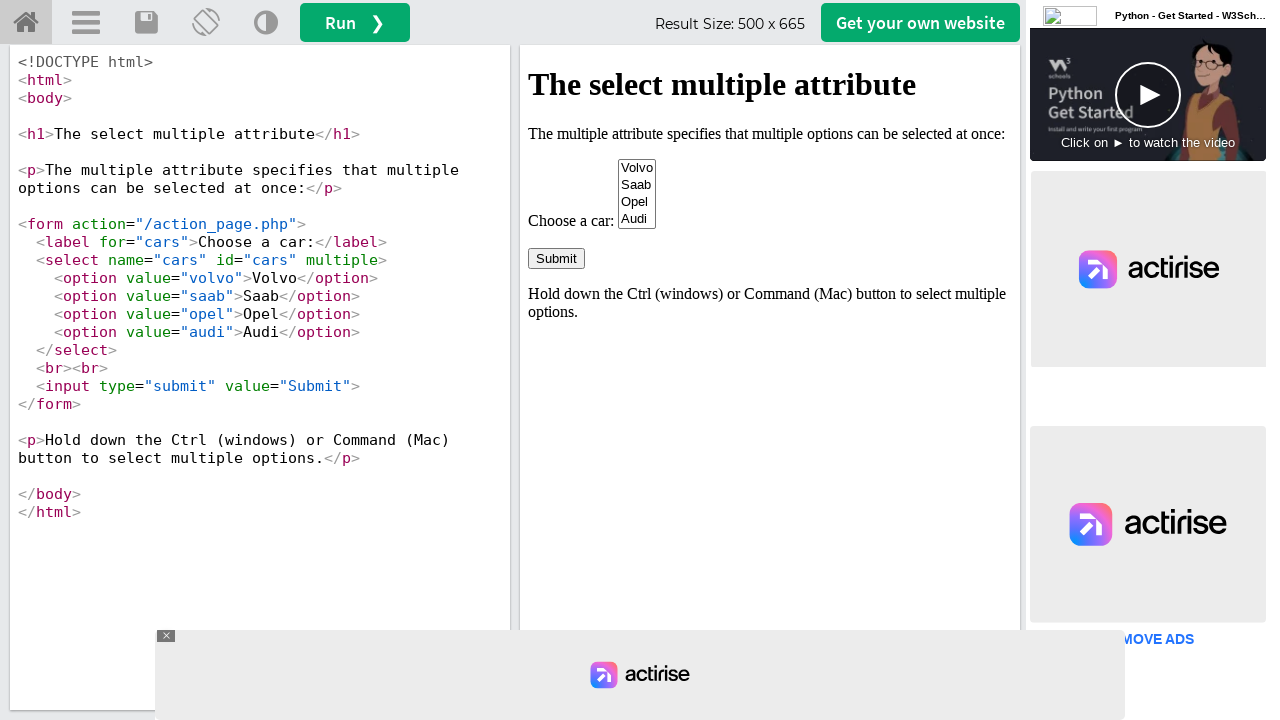

Selected 'Volvo' from the multi-select dropdown on #iframeResult >> internal:control=enter-frame >> select[name='cars']
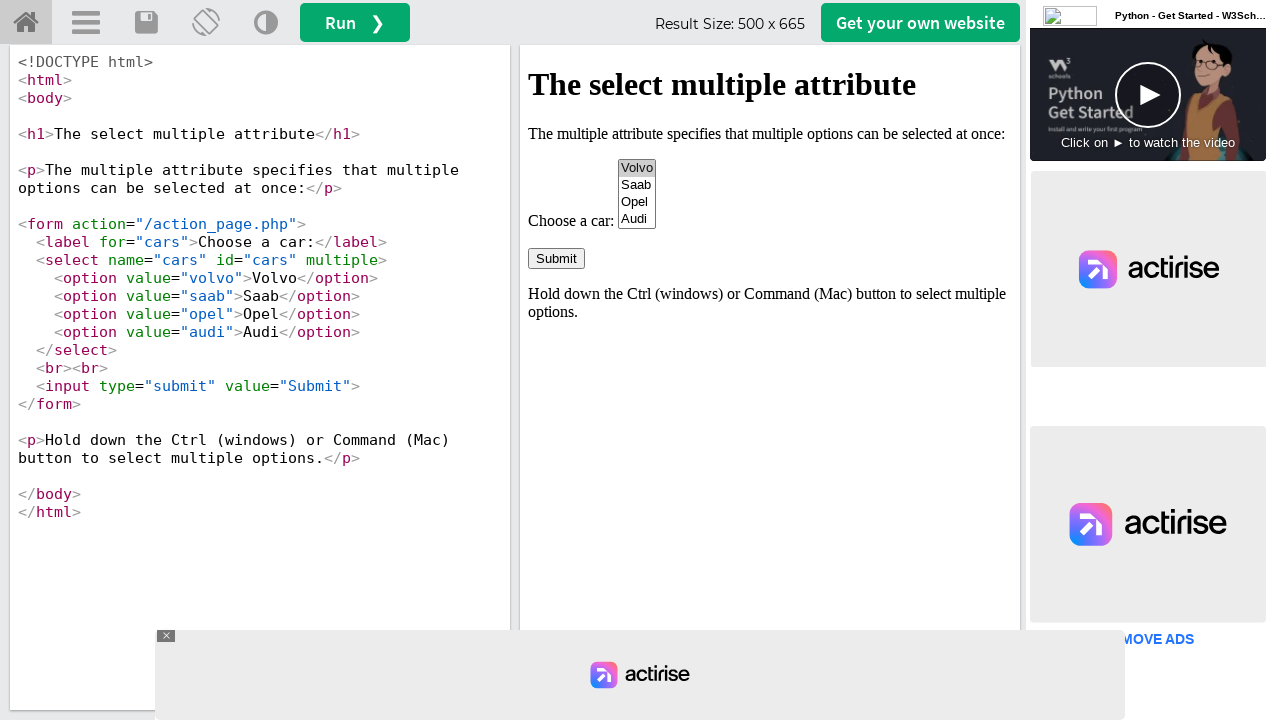

Selected both 'Volvo' and 'Saab' from the multi-select dropdown on #iframeResult >> internal:control=enter-frame >> select[name='cars']
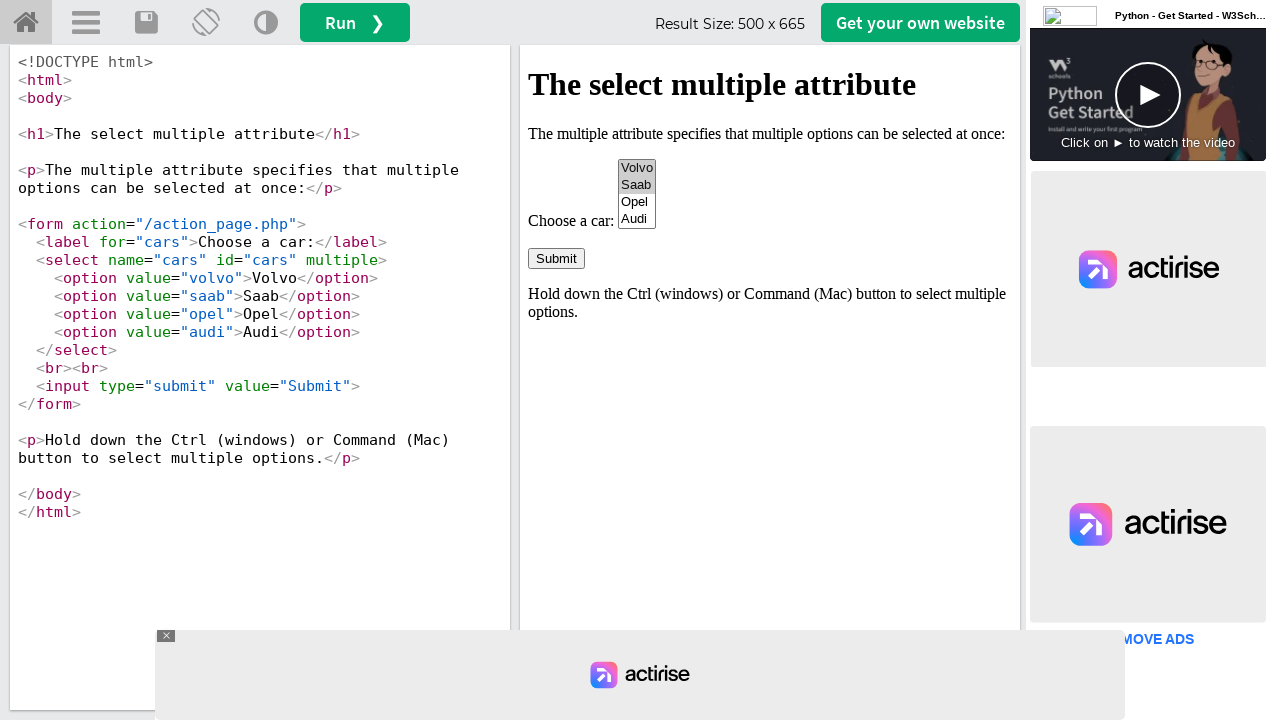

Waited 1 second to verify selection is complete
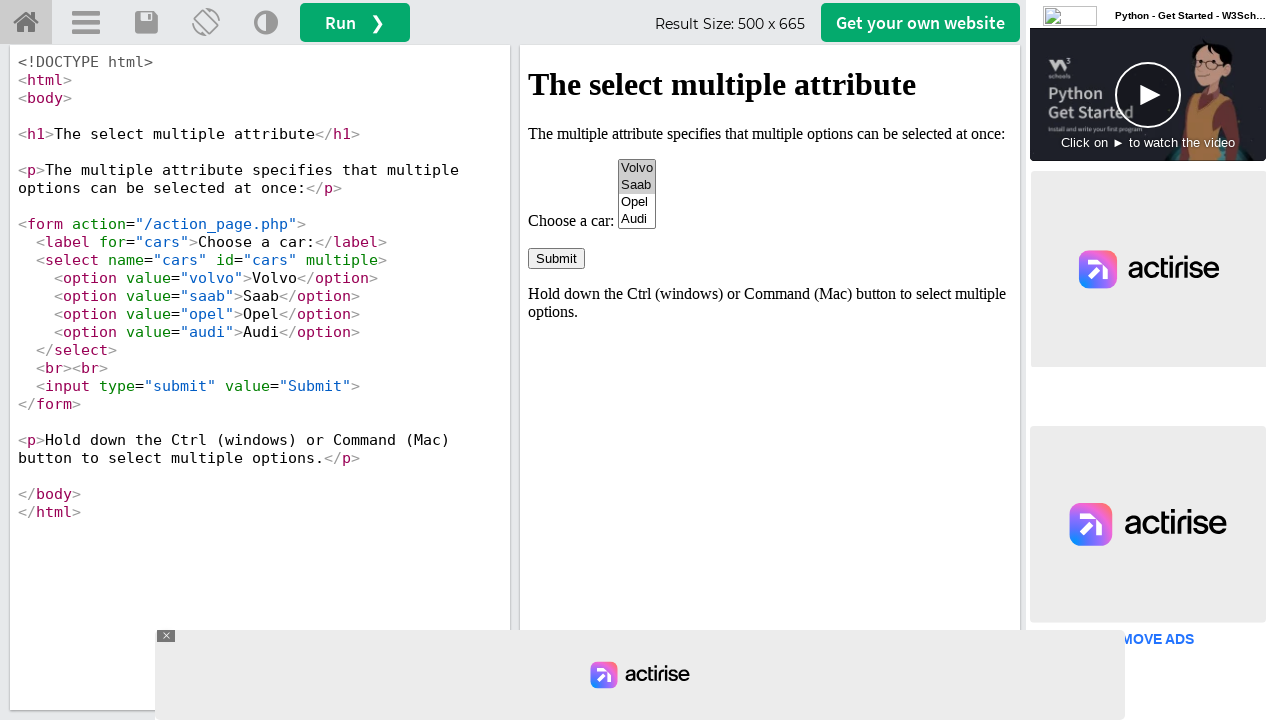

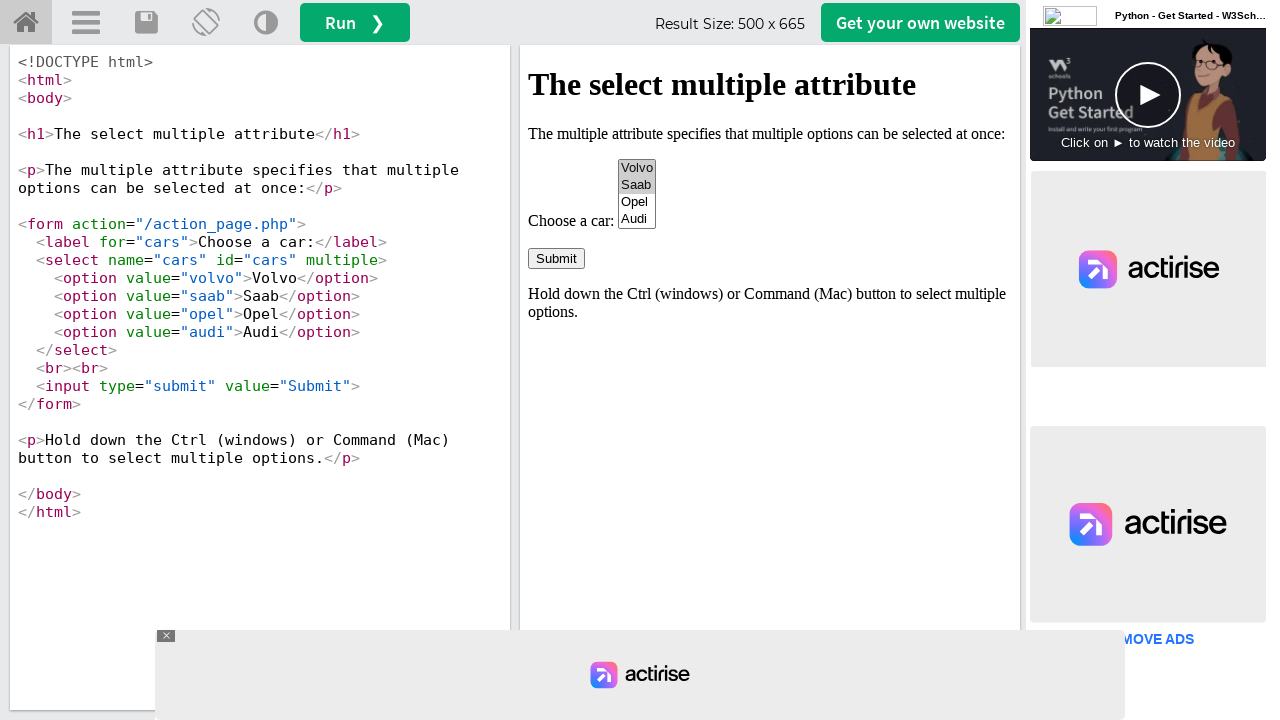